Tests a practice form by filling in email, password, name fields, selecting radio button and dropdown options, submitting the form, and verifying success message

Starting URL: https://rahulshettyacademy.com/angularpractice/

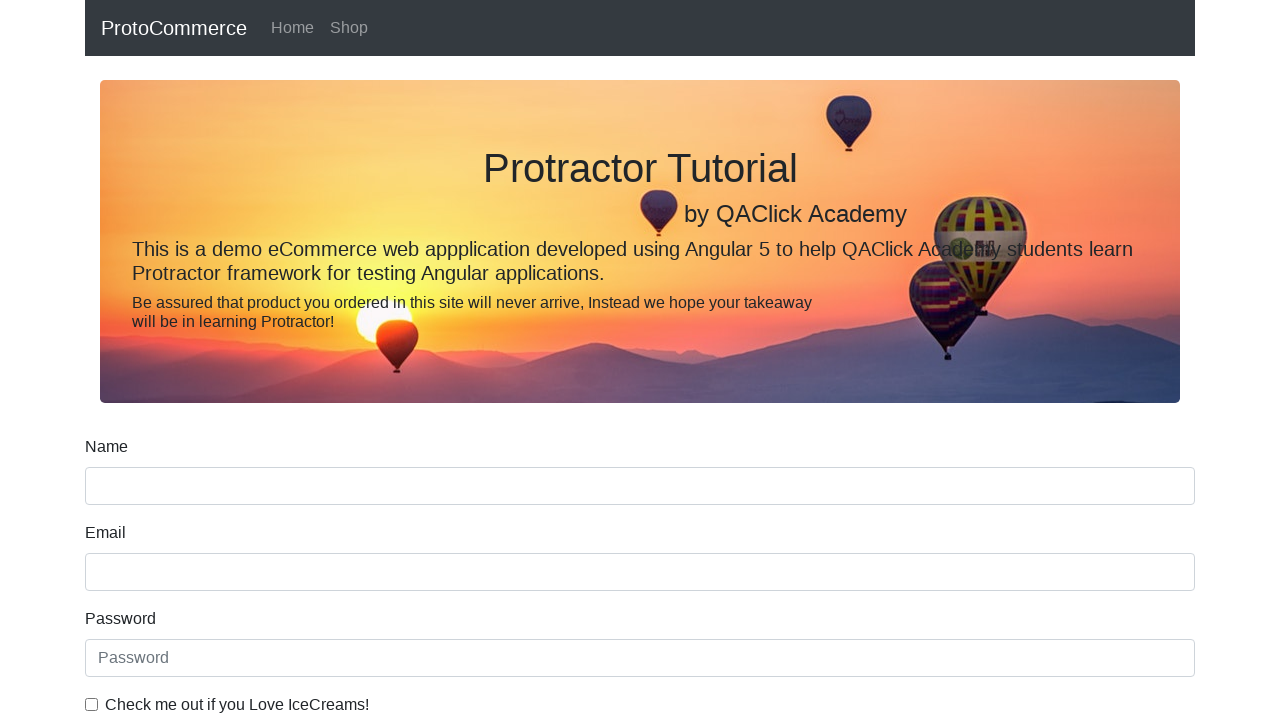

Filled email field with 'hello@gmail.com' on input[name='email']
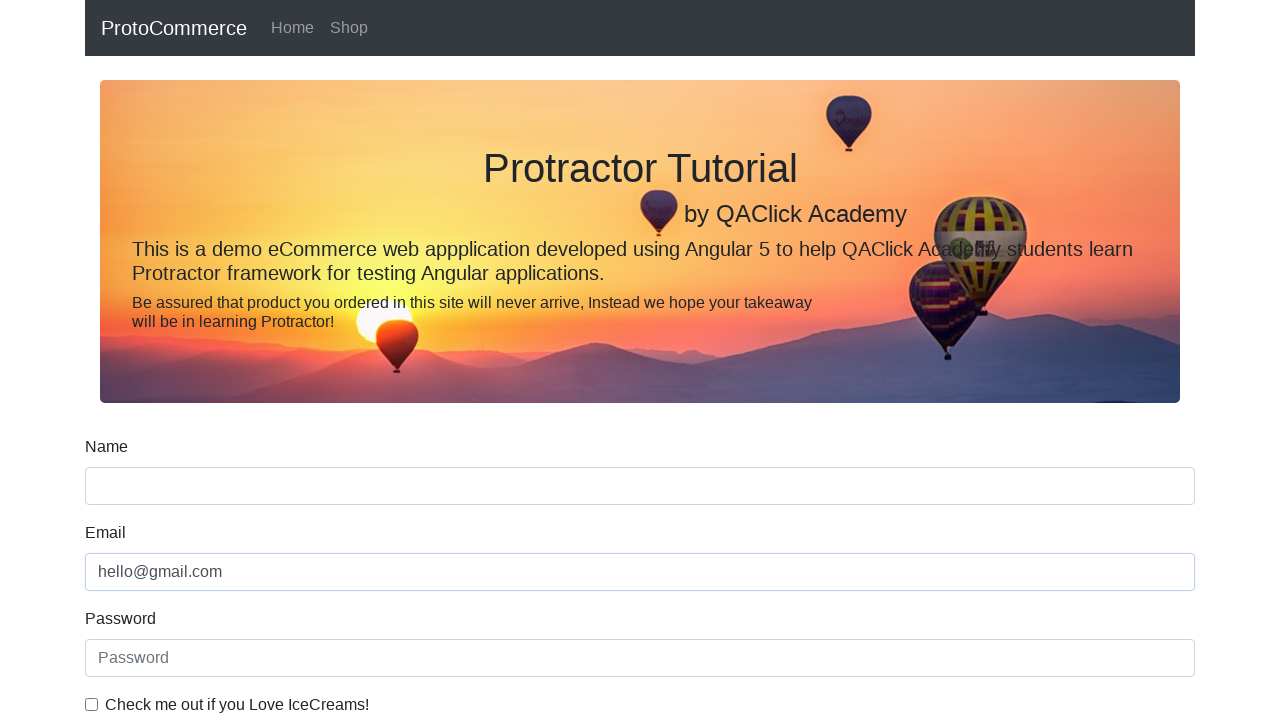

Filled password field with '123456' on #exampleInputPassword1
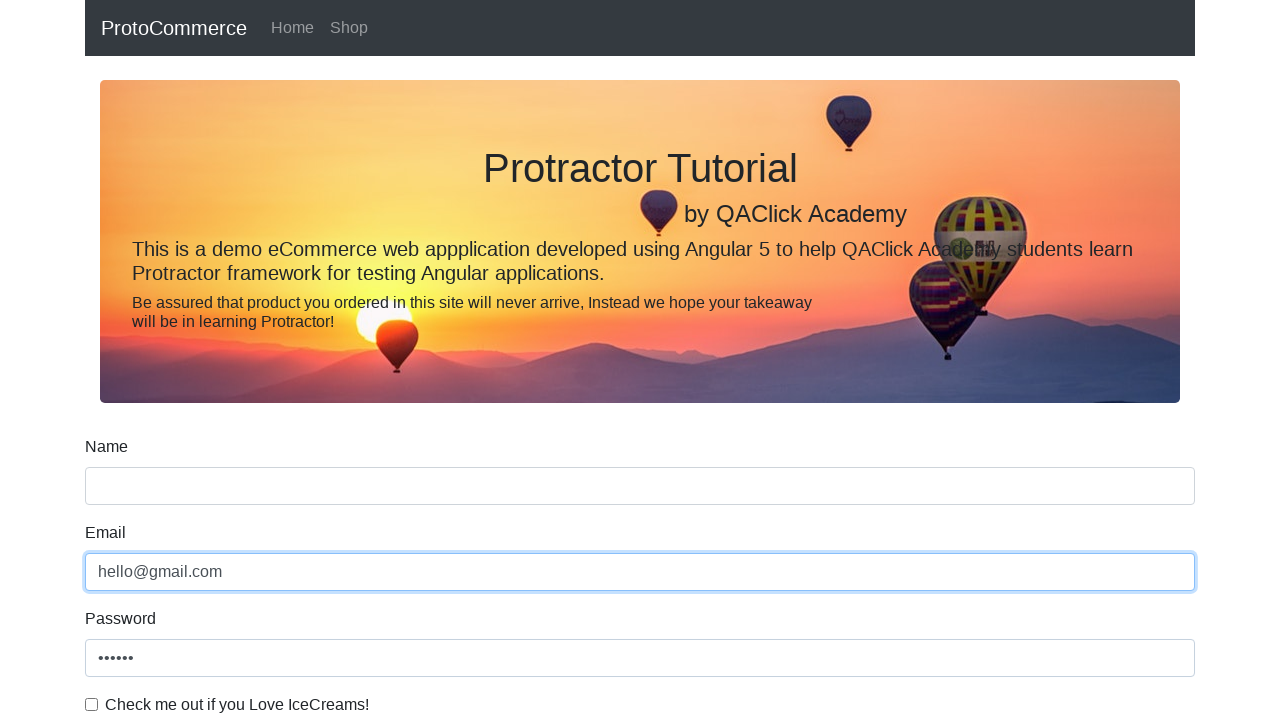

Clicked checkbox to agree to terms at (92, 704) on #exampleCheck1
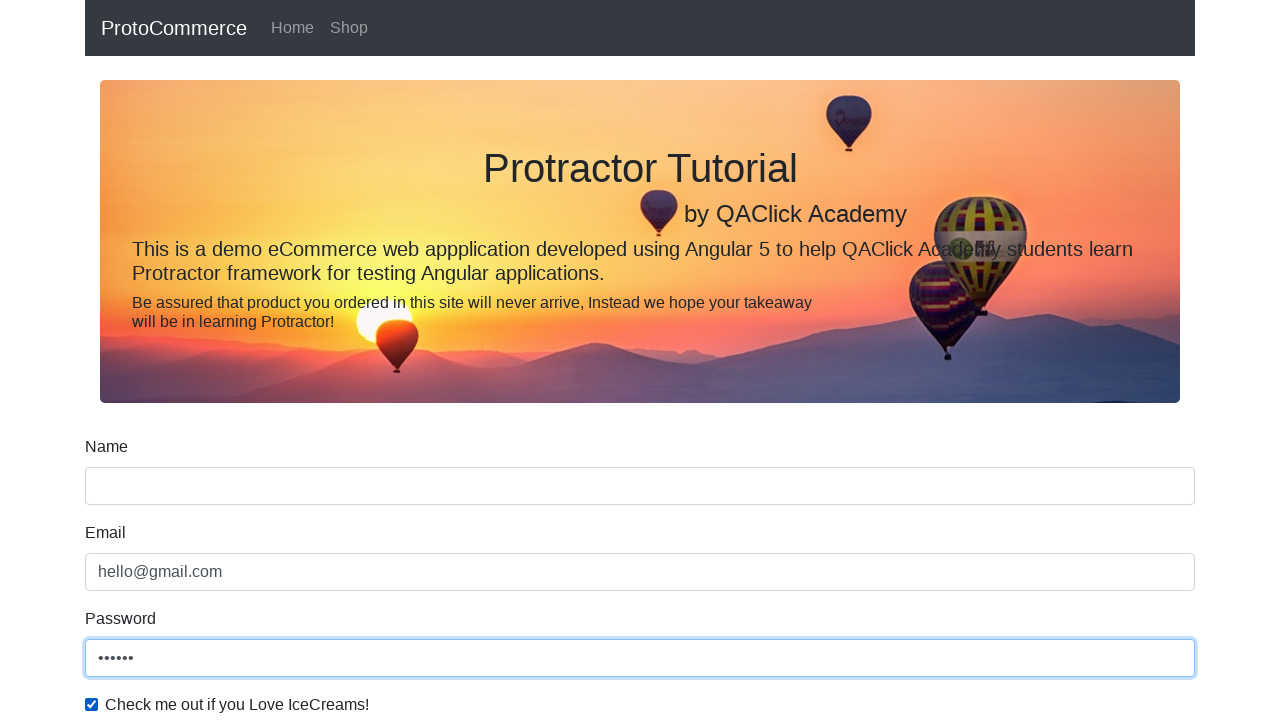

Filled name field with 'Rahul' on input[name='name']
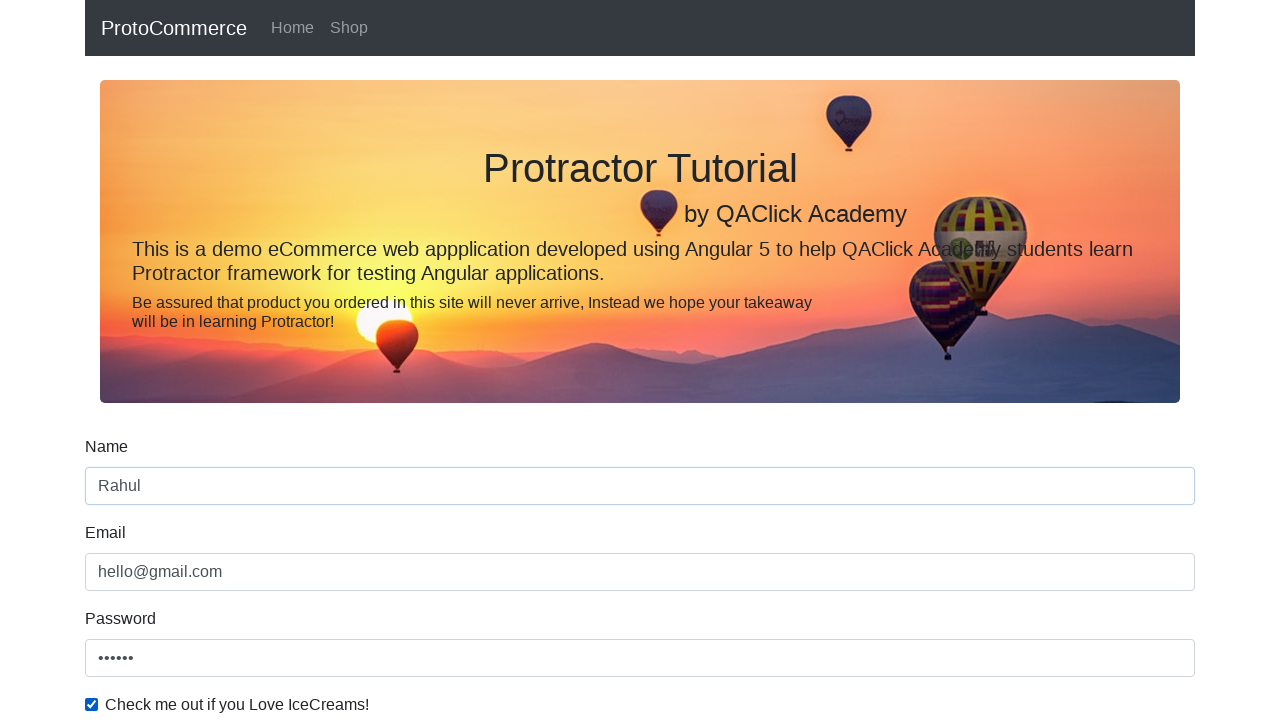

Selected radio button option at (238, 360) on #inlineRadio1
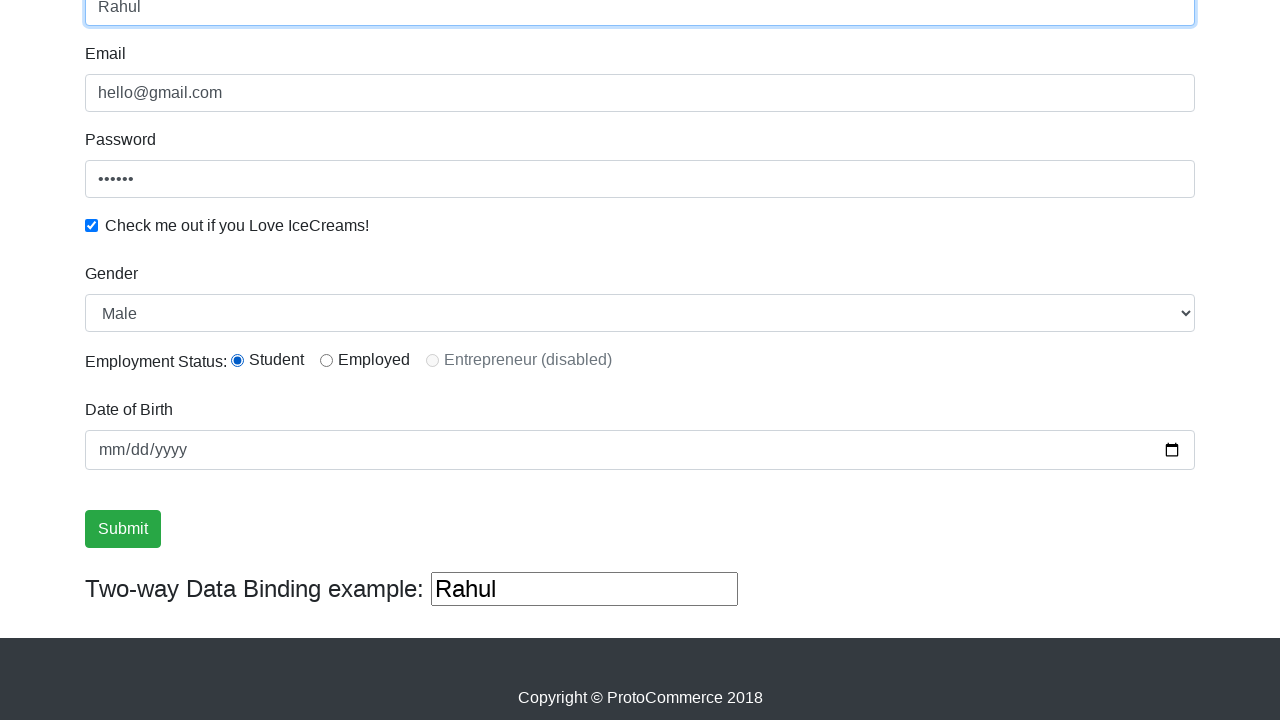

Selected 'Female' from dropdown on #exampleFormControlSelect1
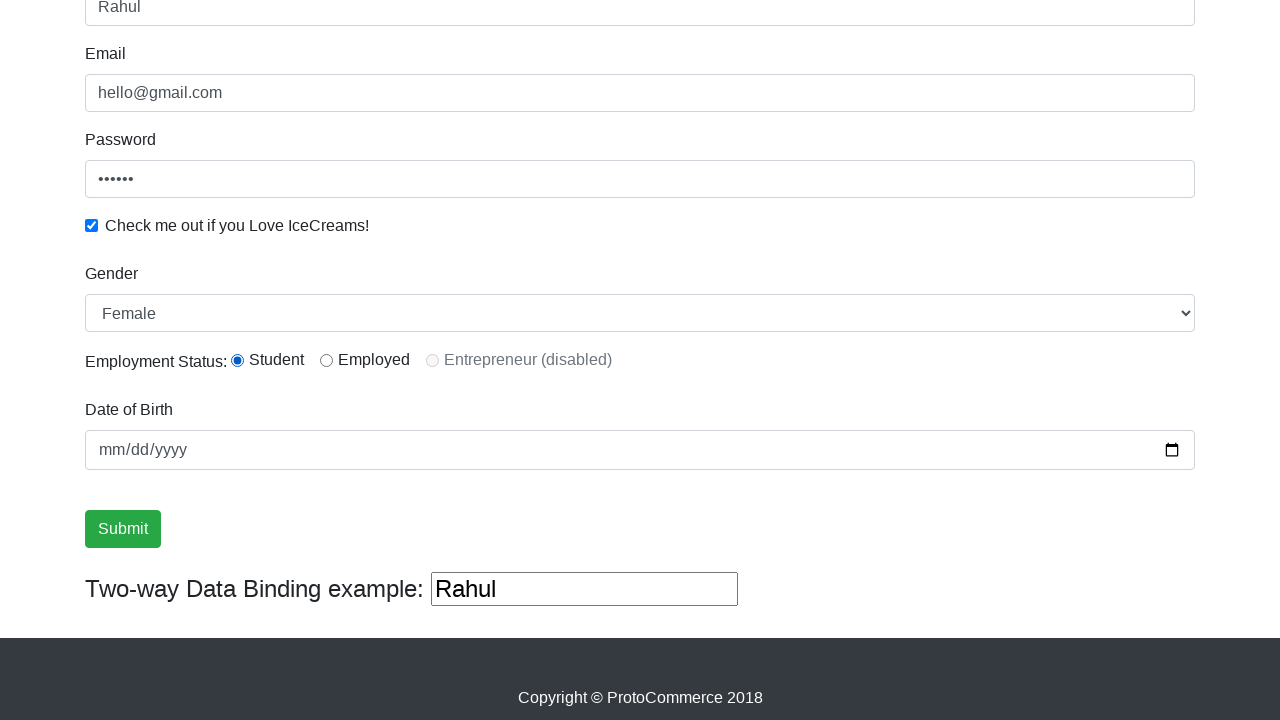

Selected first option from dropdown by index on #exampleFormControlSelect1
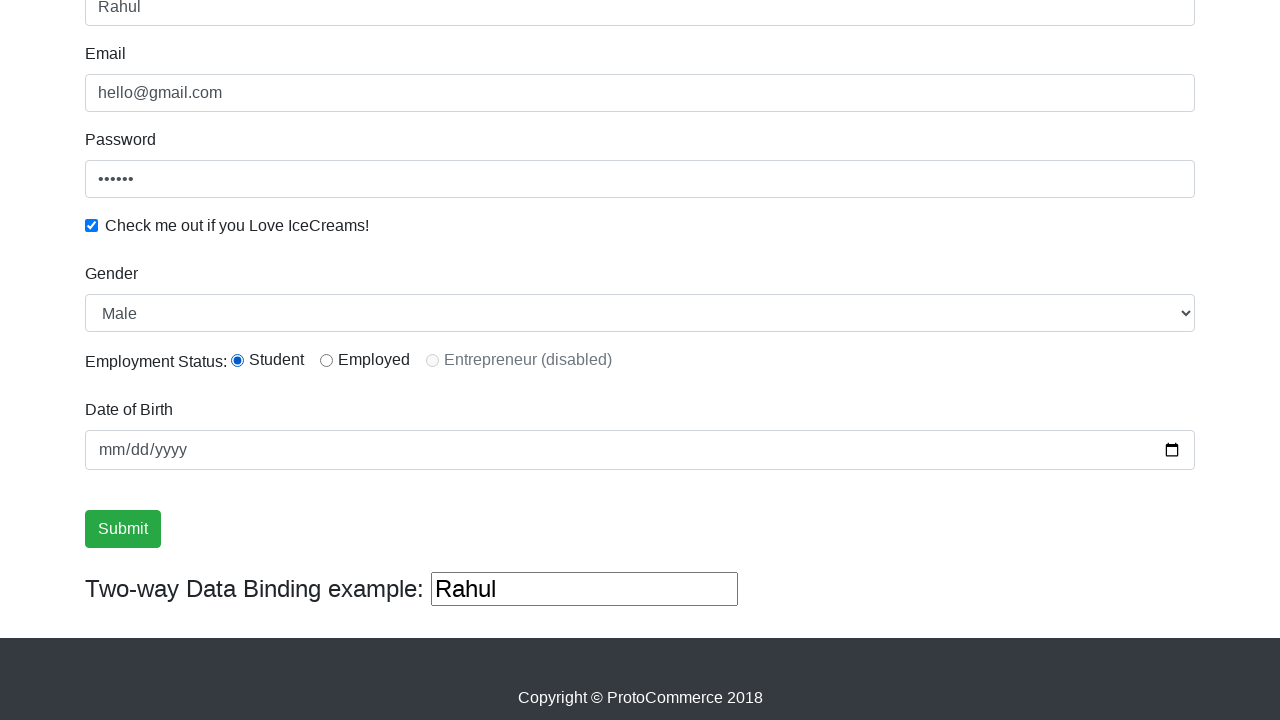

Clicked submit button to submit the form at (123, 529) on input[type='submit']
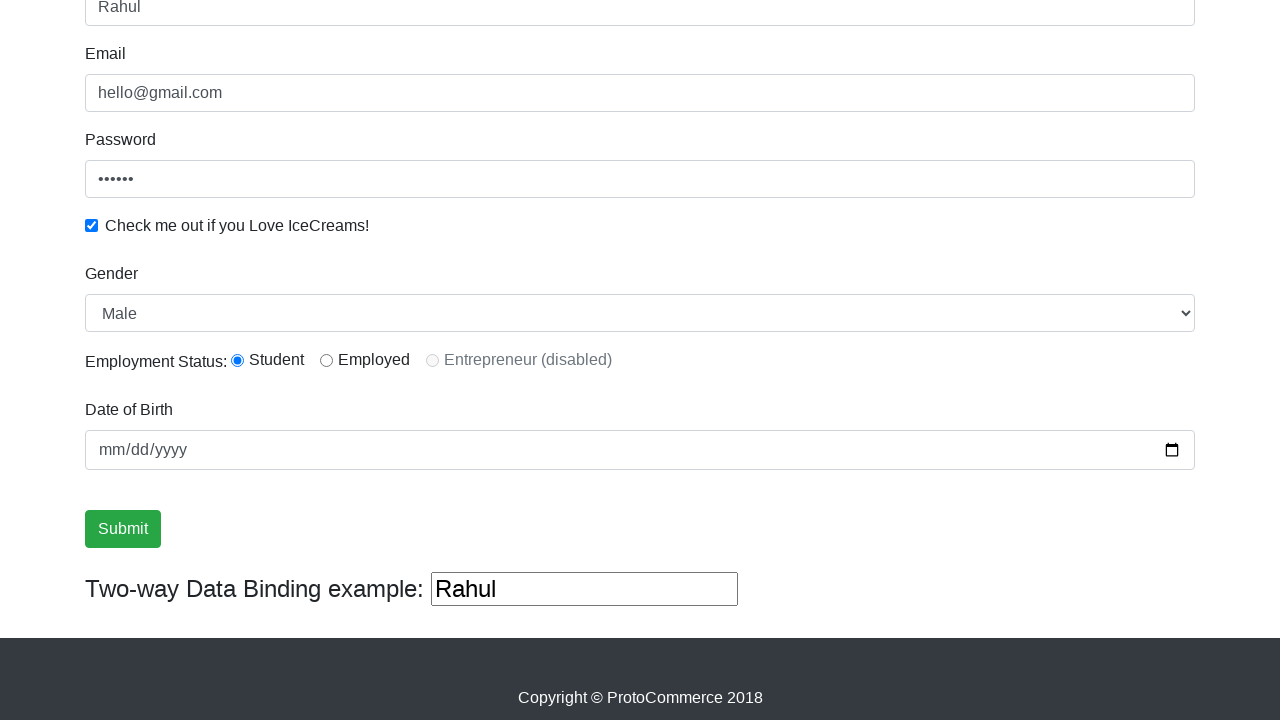

Success message appeared after form submission
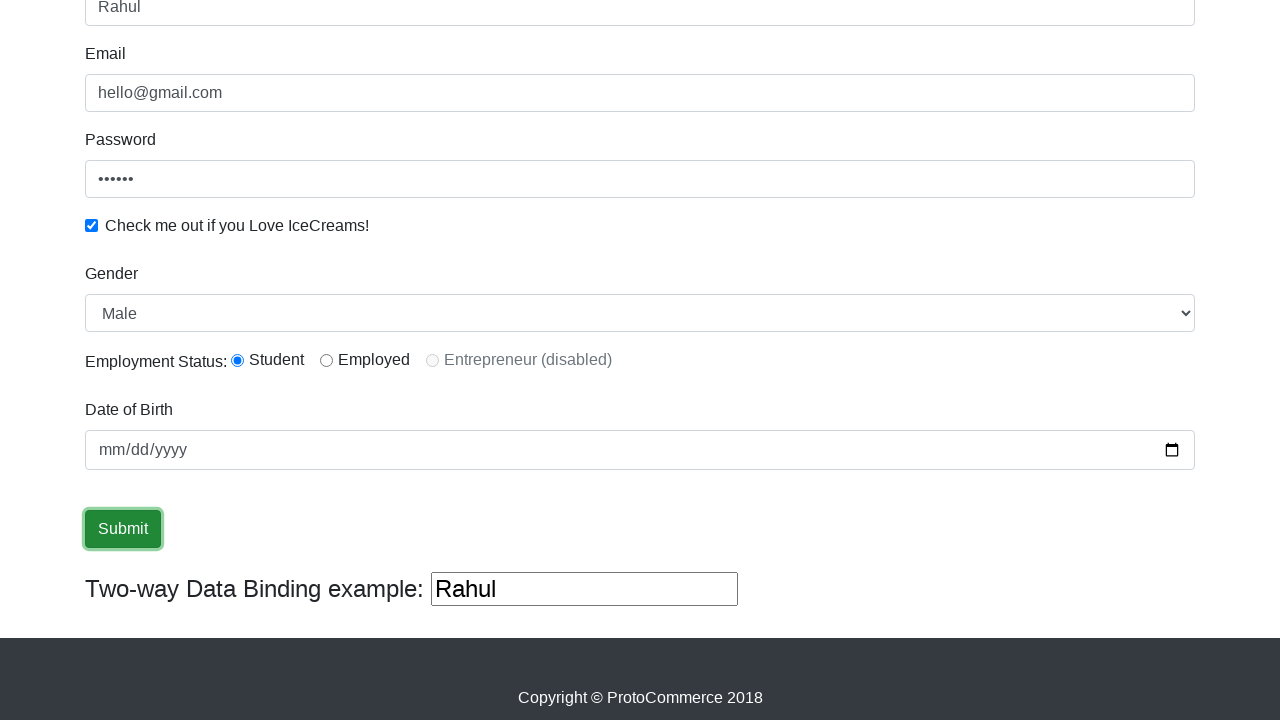

Verified success message contains 'Success' text
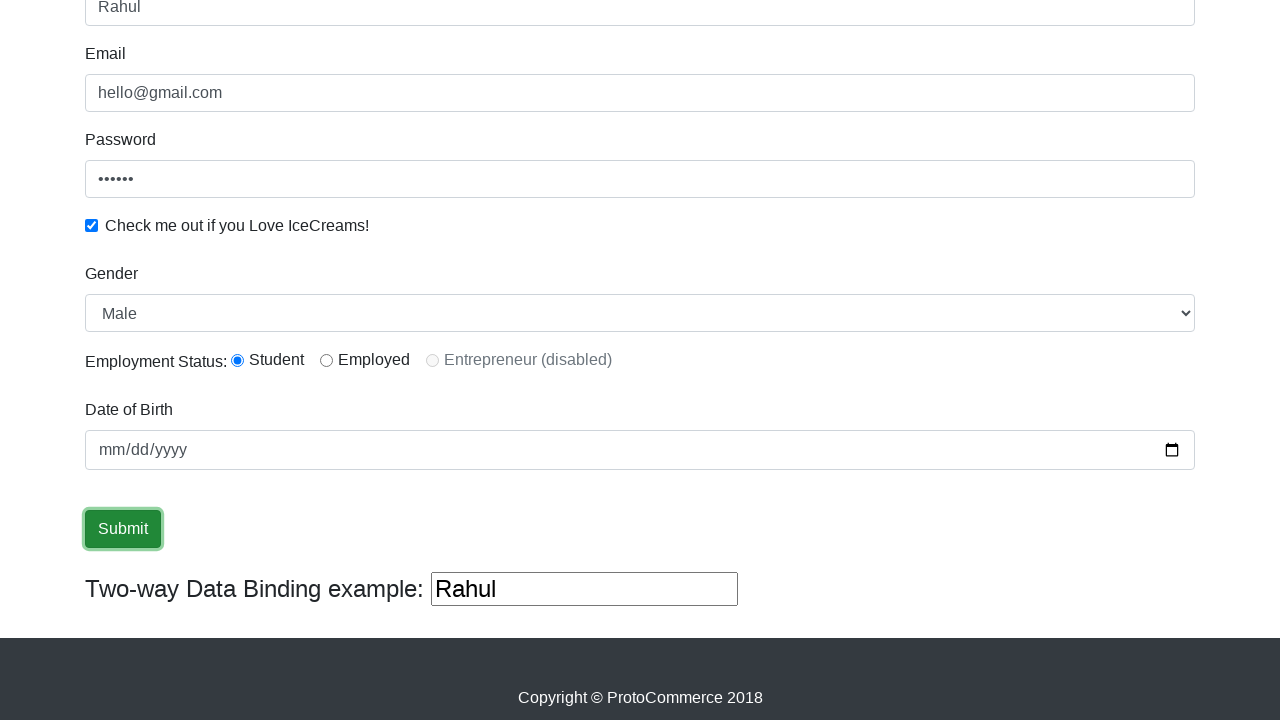

Filled third text input field with 'helloagain' on (//input[@type='text'])[3]
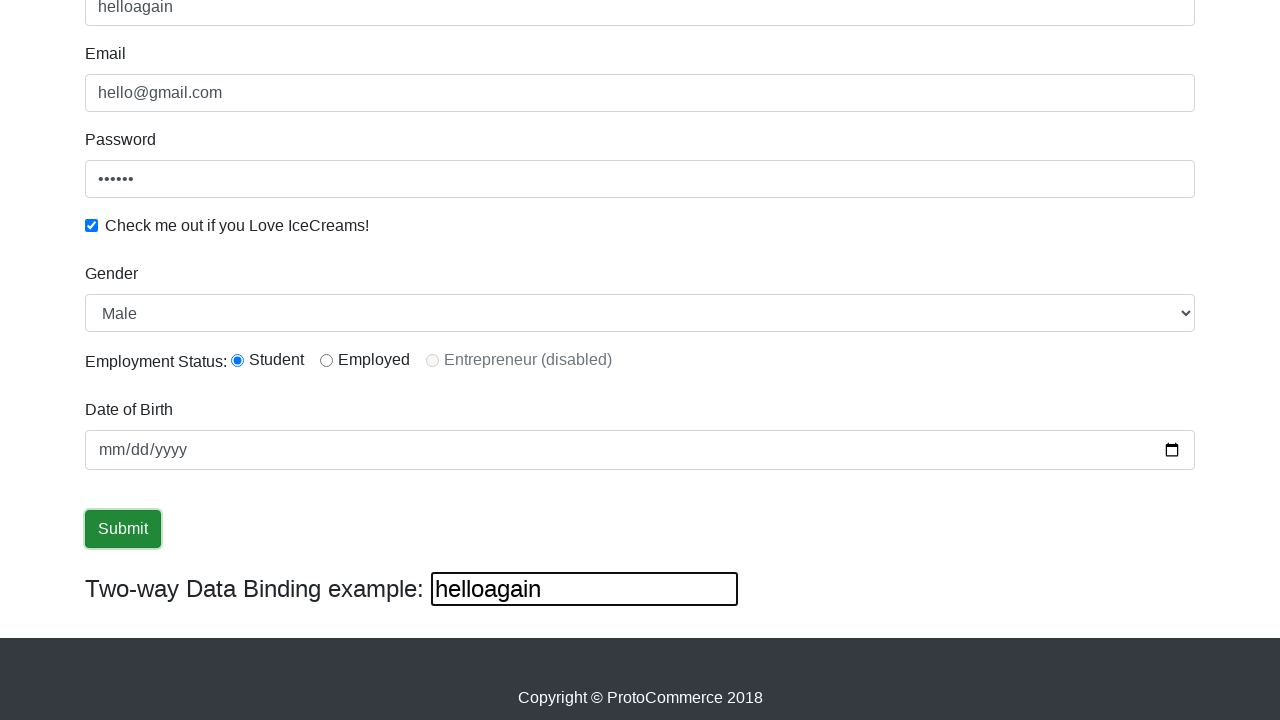

Cleared the third text input field on (//input[@type='text'])[3]
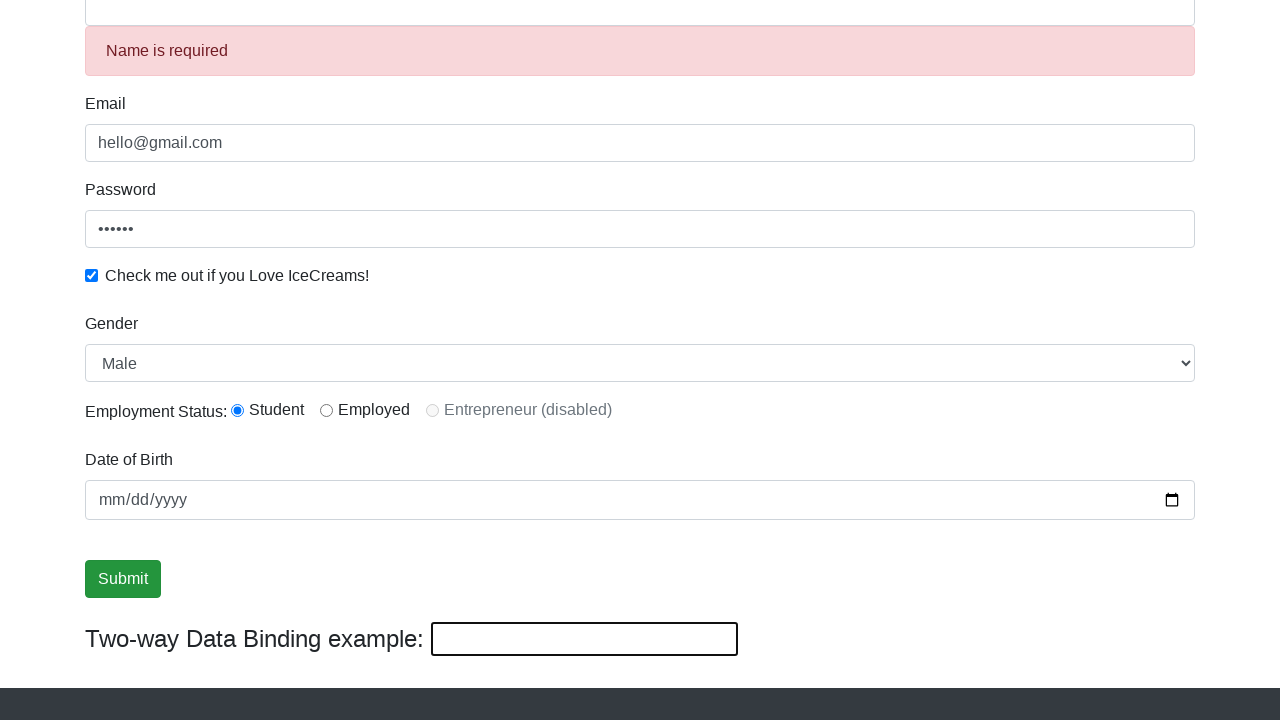

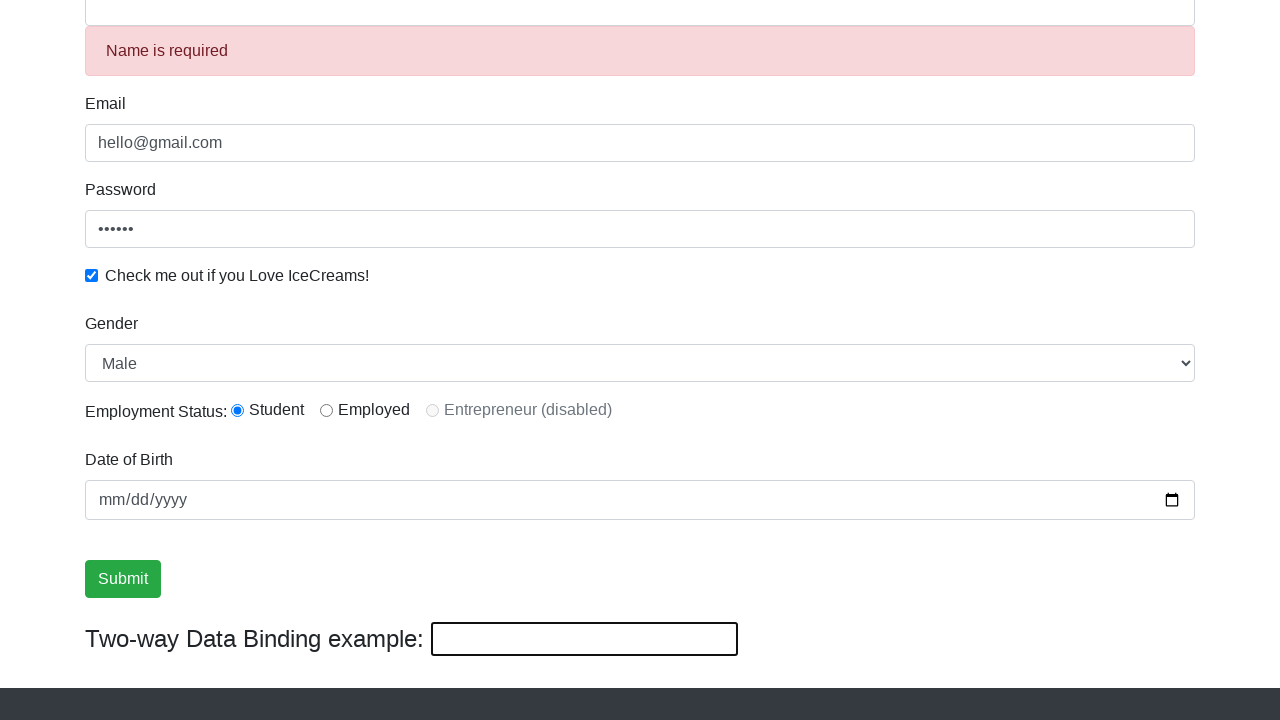